Tests unmarking todo items as complete by unchecking their checkboxes

Starting URL: https://demo.playwright.dev/todomvc

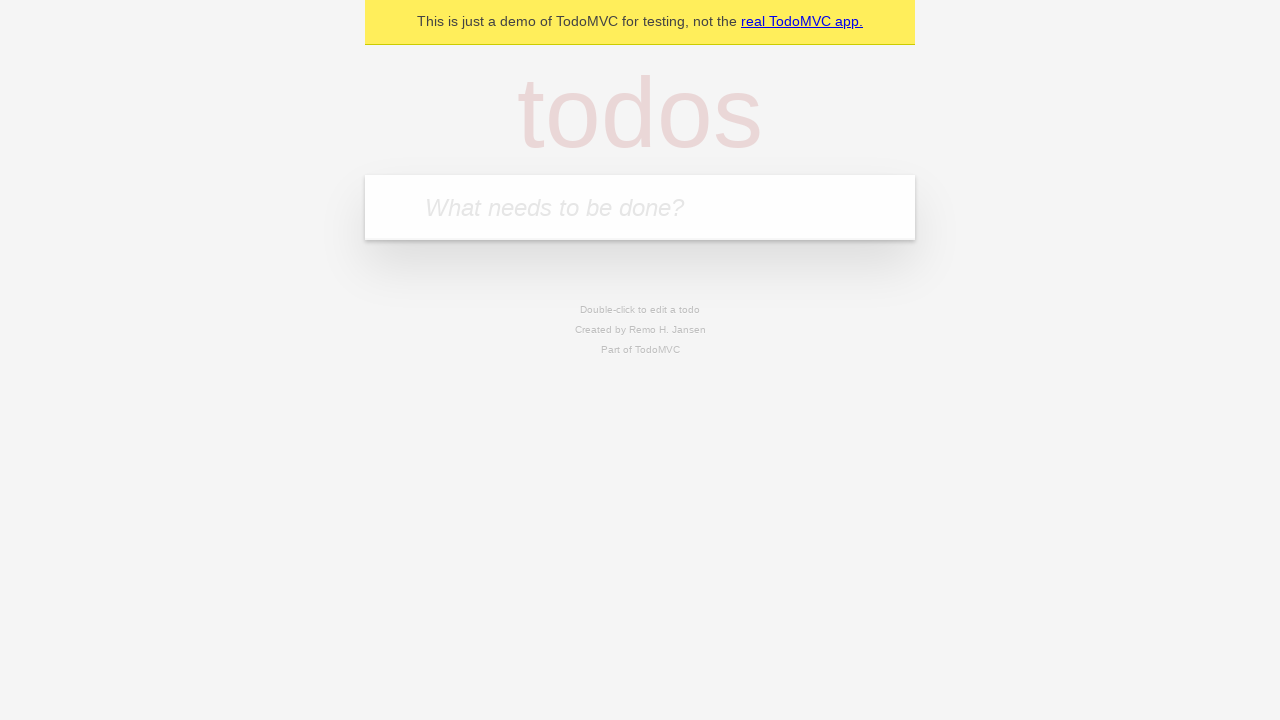

Filled todo input with 'buy some cheese' on internal:attr=[placeholder="What needs to be done?"i]
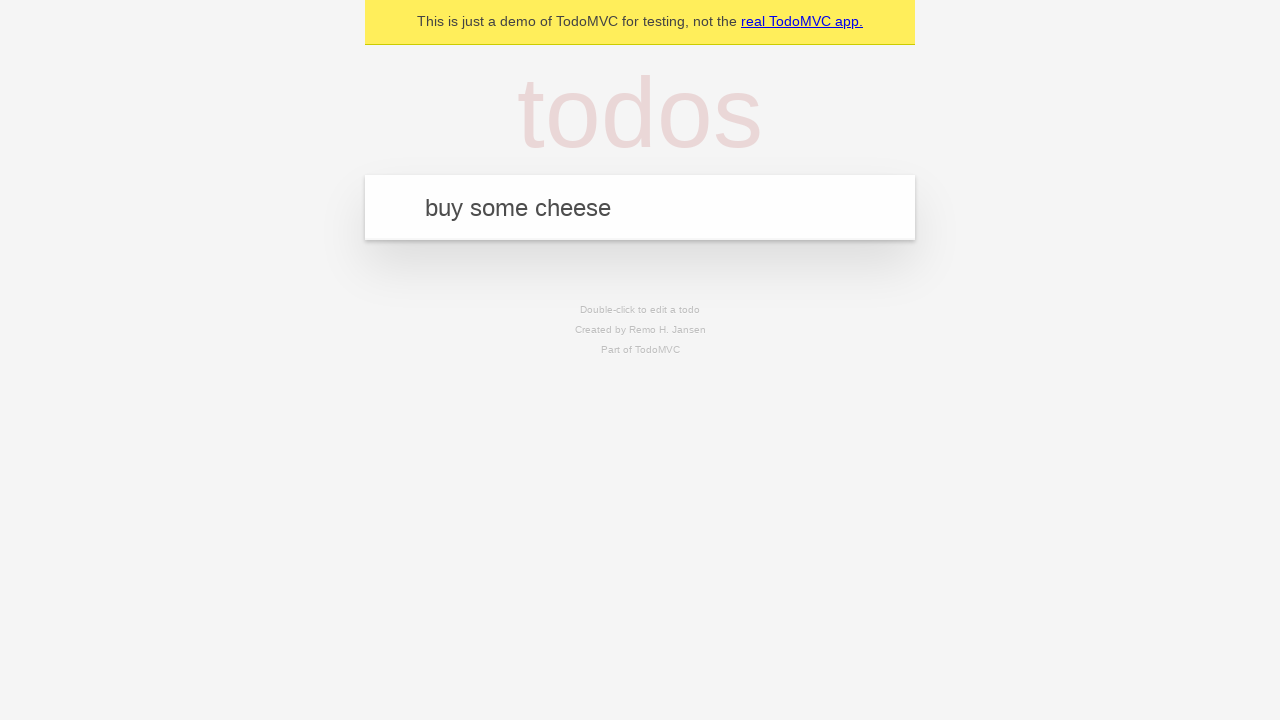

Pressed Enter to create todo 'buy some cheese' on internal:attr=[placeholder="What needs to be done?"i]
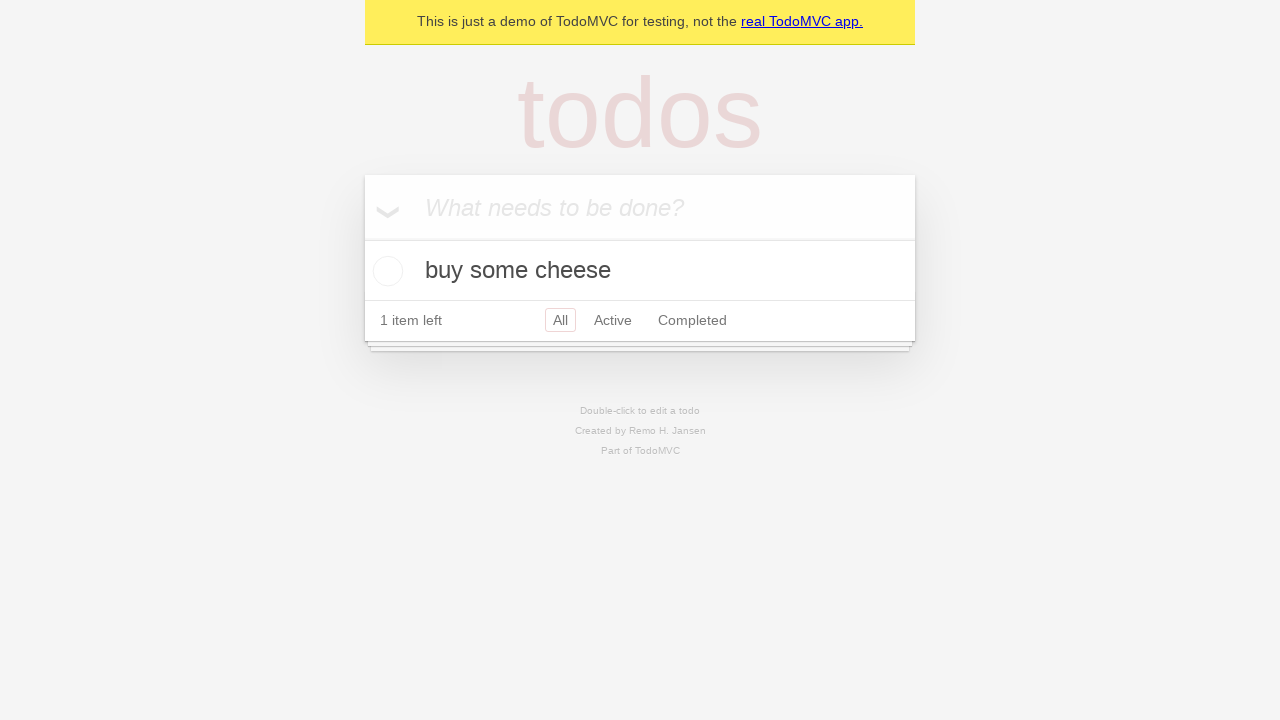

Filled todo input with 'feed the cat' on internal:attr=[placeholder="What needs to be done?"i]
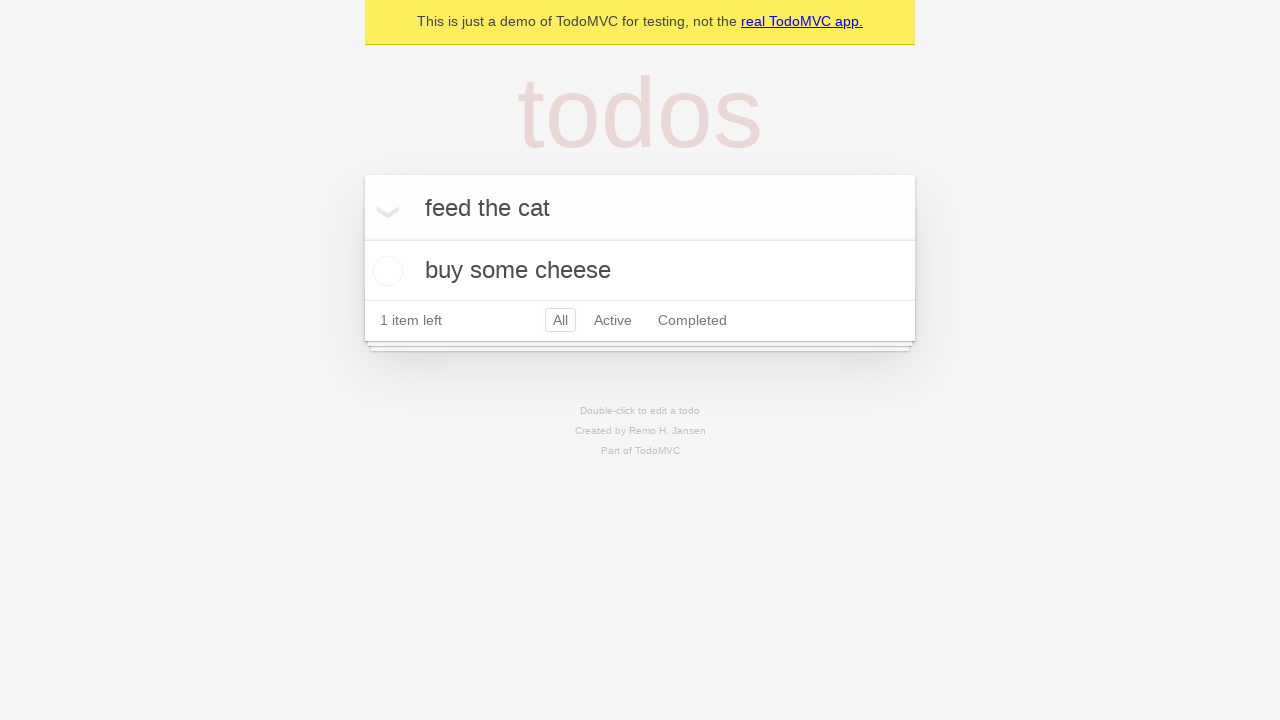

Pressed Enter to create todo 'feed the cat' on internal:attr=[placeholder="What needs to be done?"i]
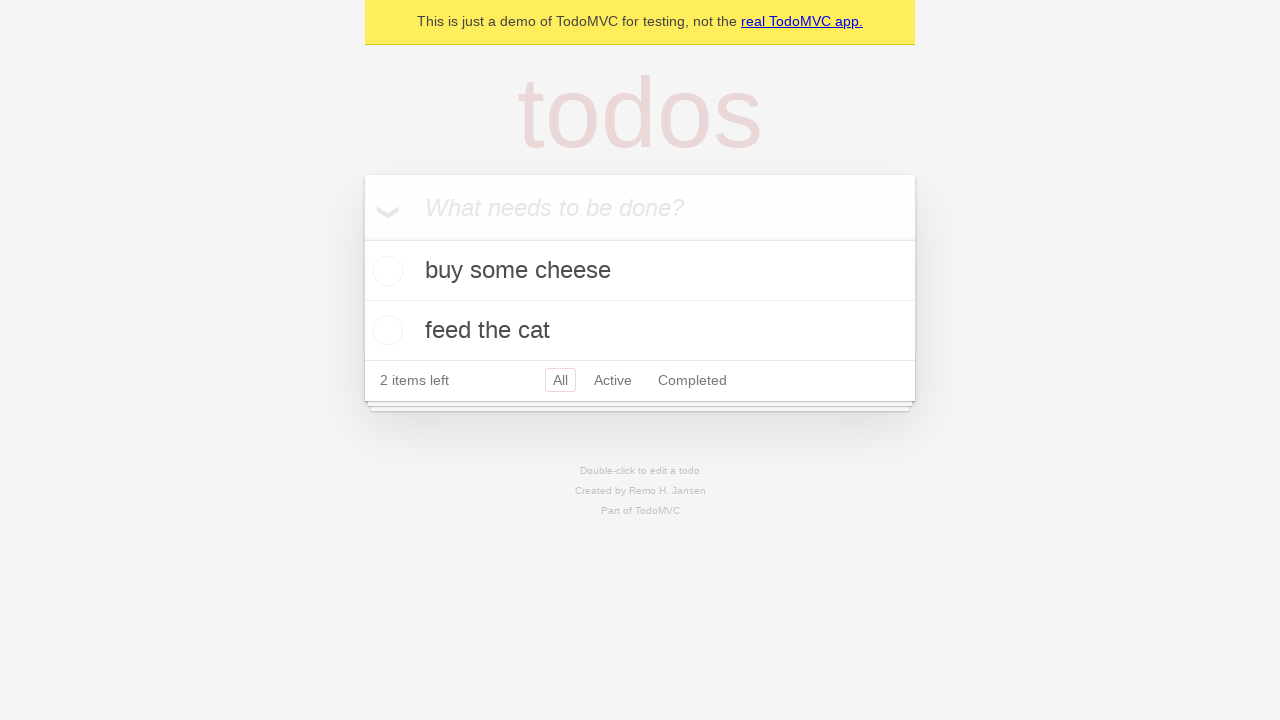

Located first todo item
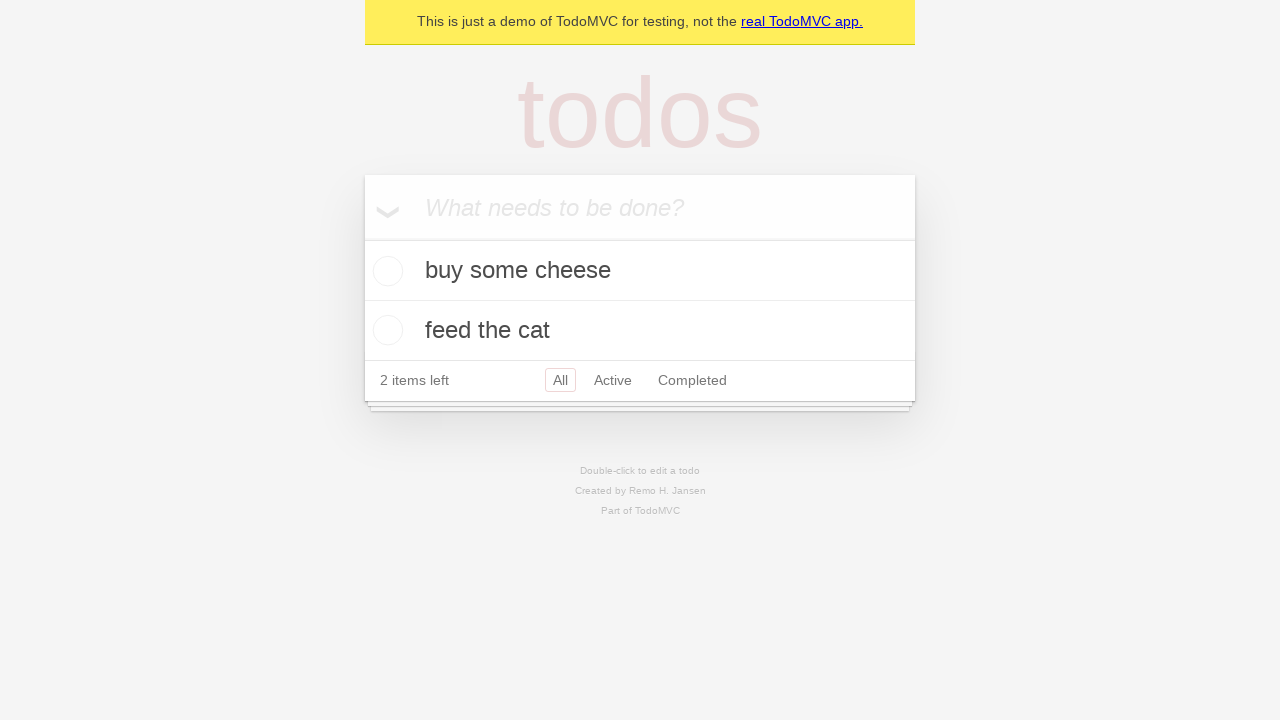

Located checkbox for first todo item
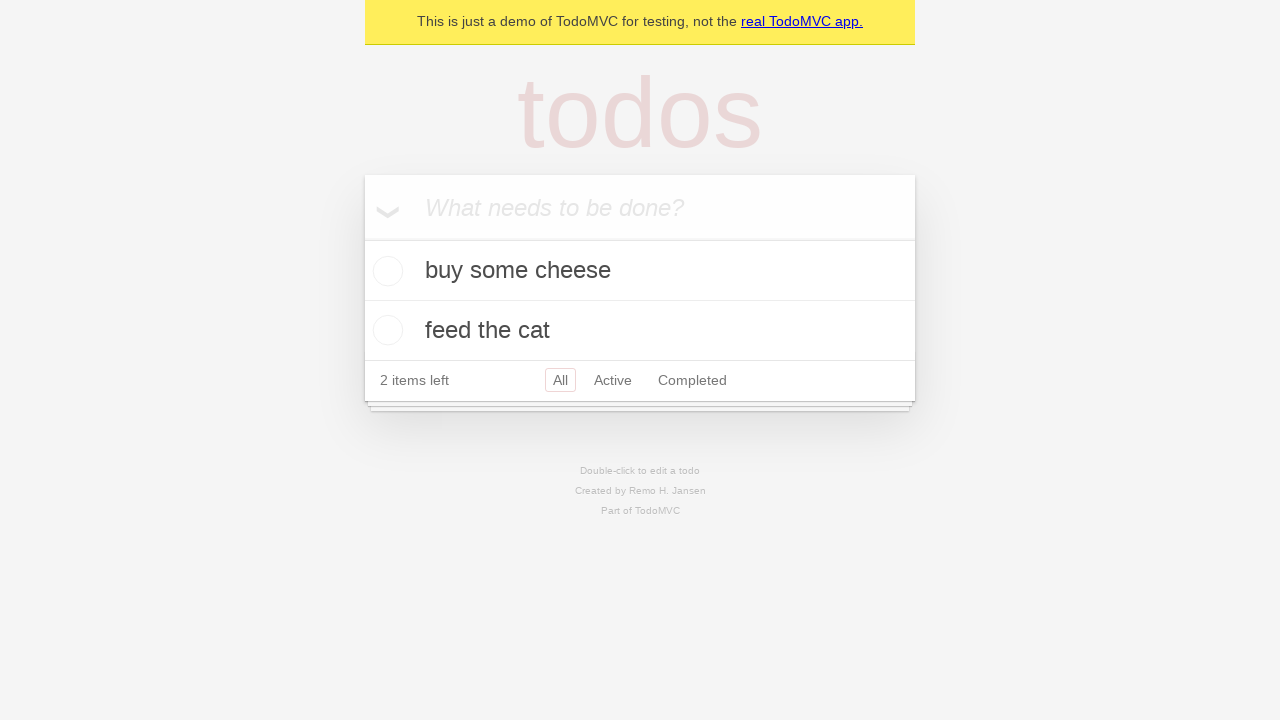

Checked the first todo item as complete at (385, 271) on internal:testid=[data-testid="todo-item"s] >> nth=0 >> internal:role=checkbox
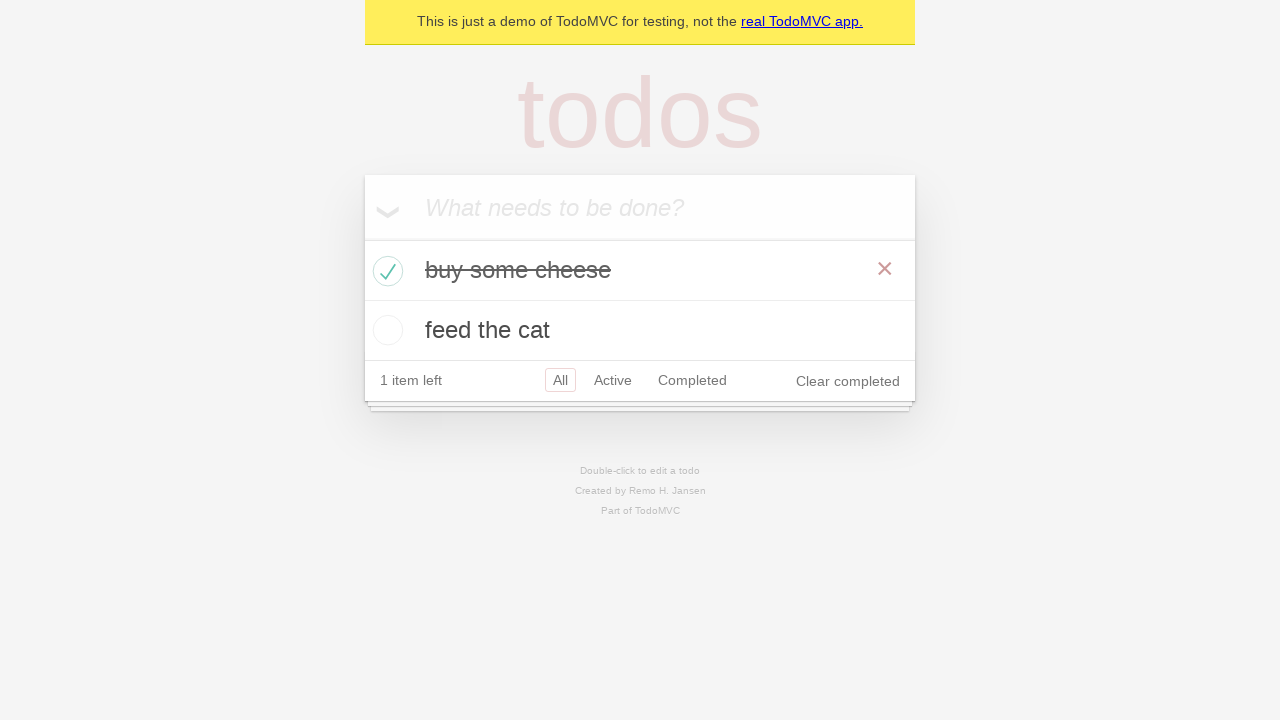

Unchecked the first todo item to mark as incomplete at (385, 271) on internal:testid=[data-testid="todo-item"s] >> nth=0 >> internal:role=checkbox
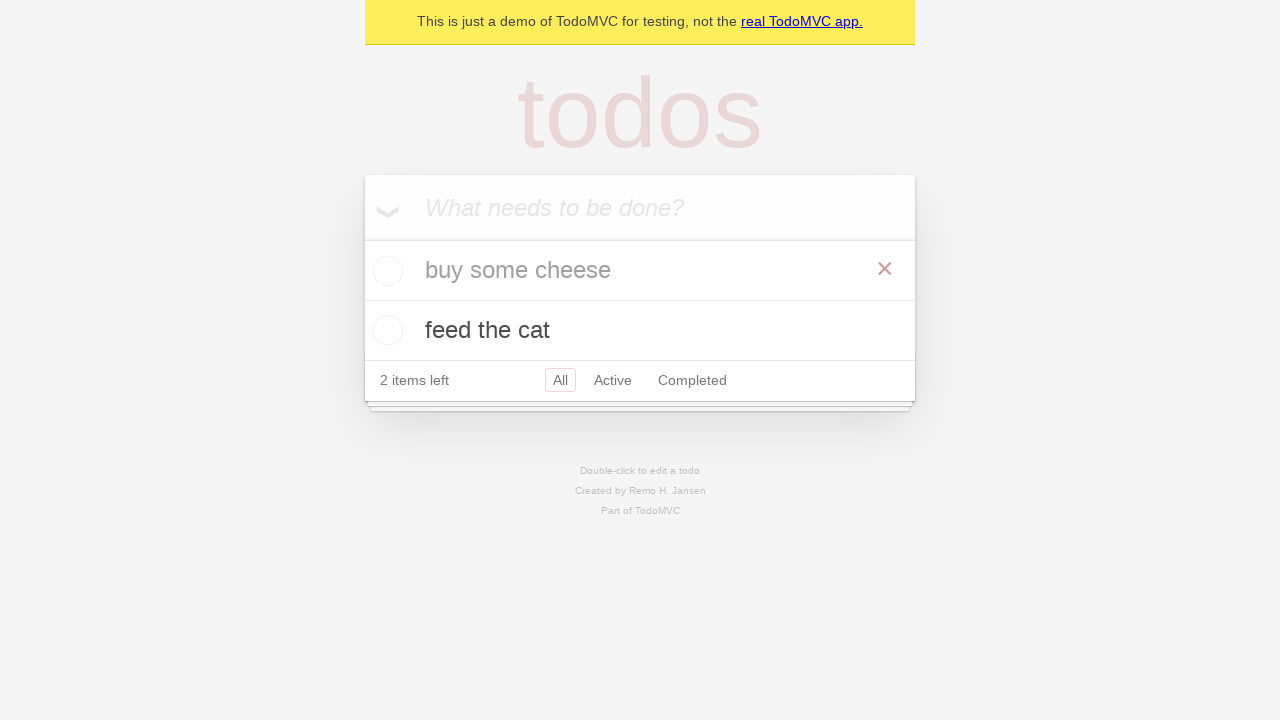

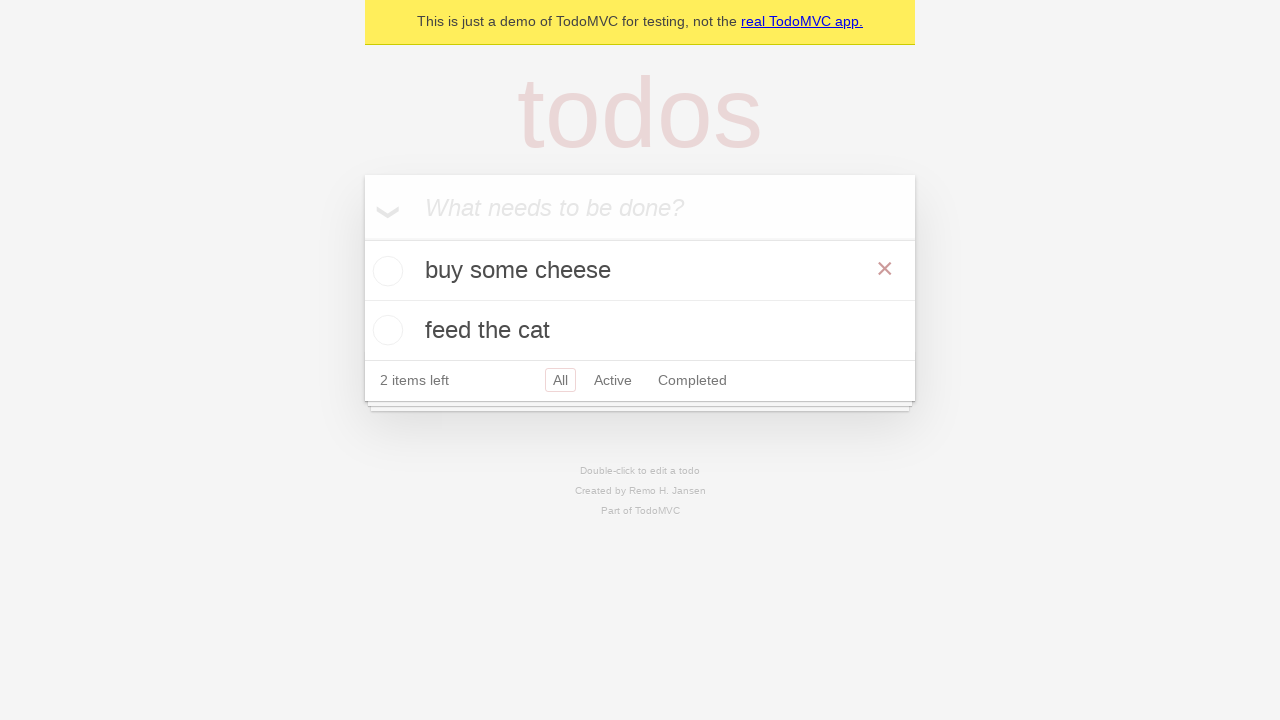